Tests that entered text is trimmed when editing a todo item

Starting URL: https://demo.playwright.dev/todomvc

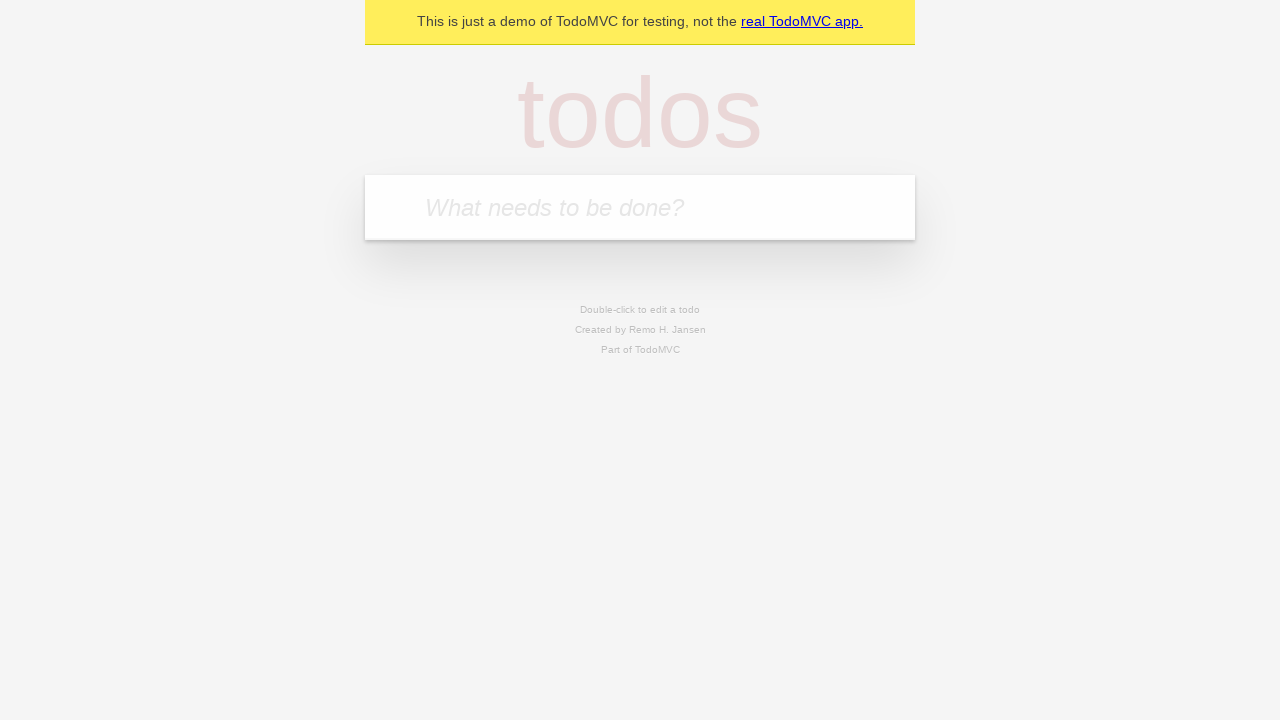

Filled new-todo field with 'buy some cheese' on .new-todo
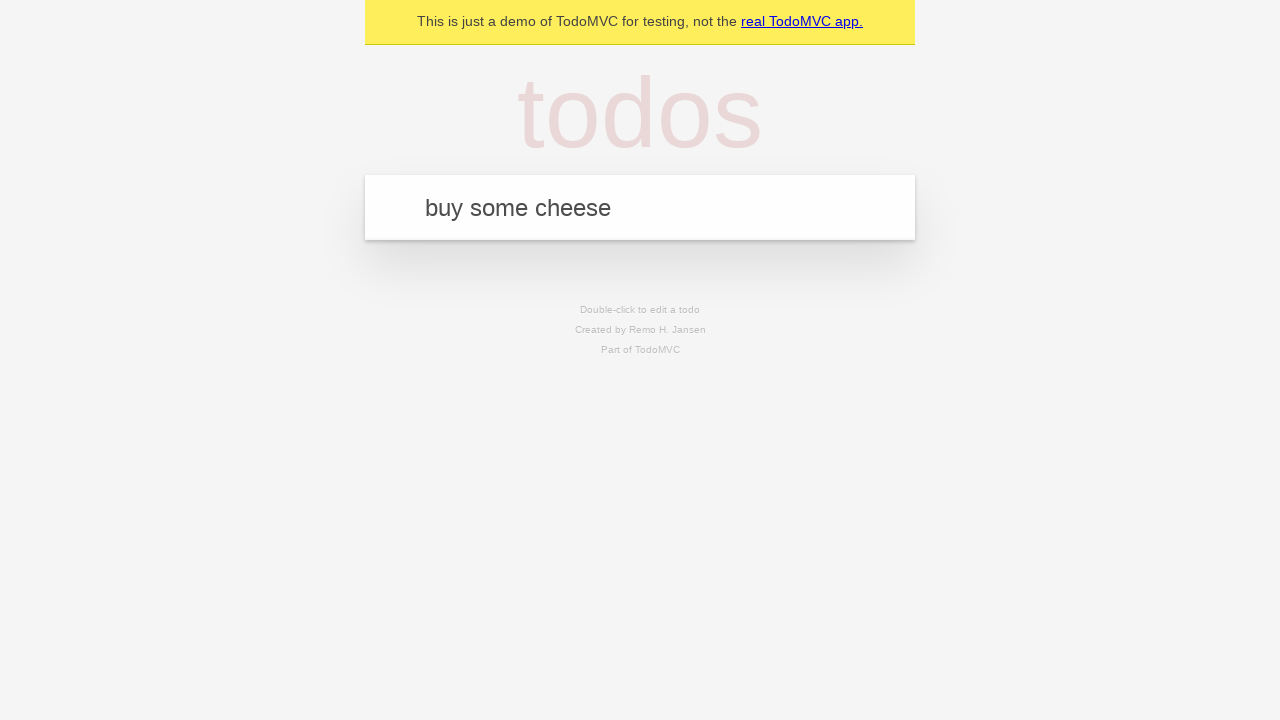

Pressed Enter to create first todo on .new-todo
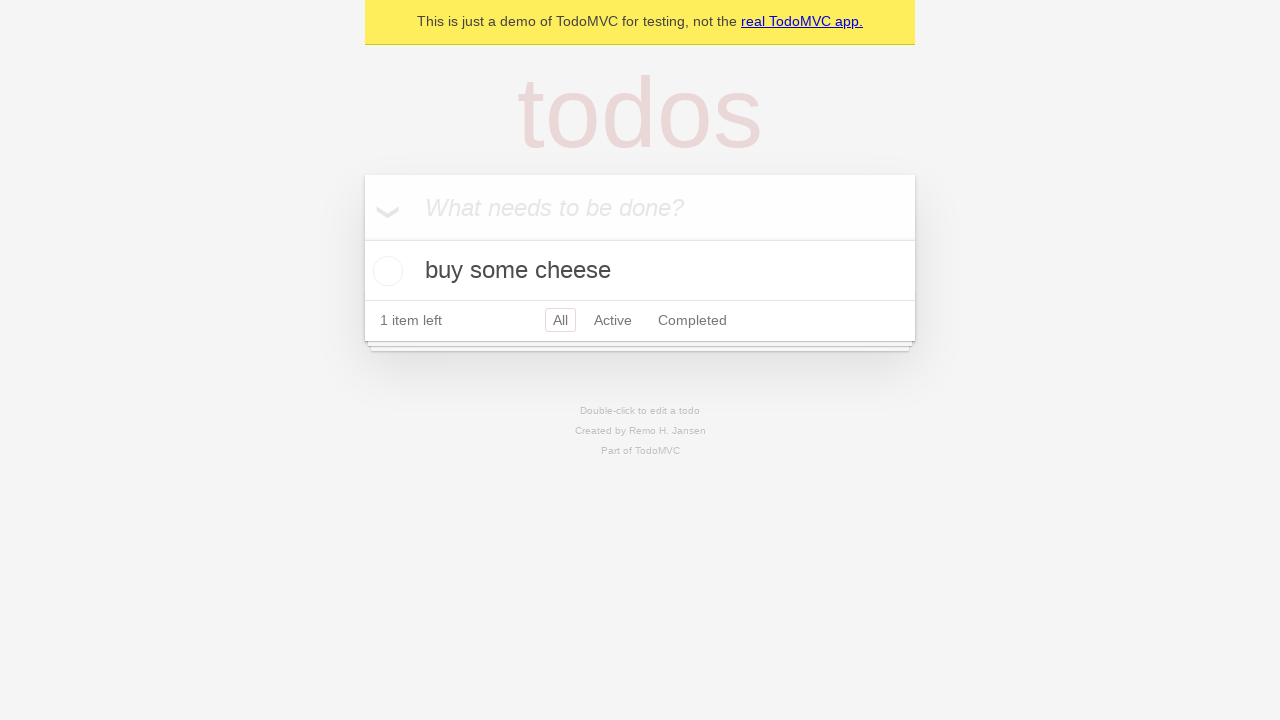

Filled new-todo field with 'feed the cat' on .new-todo
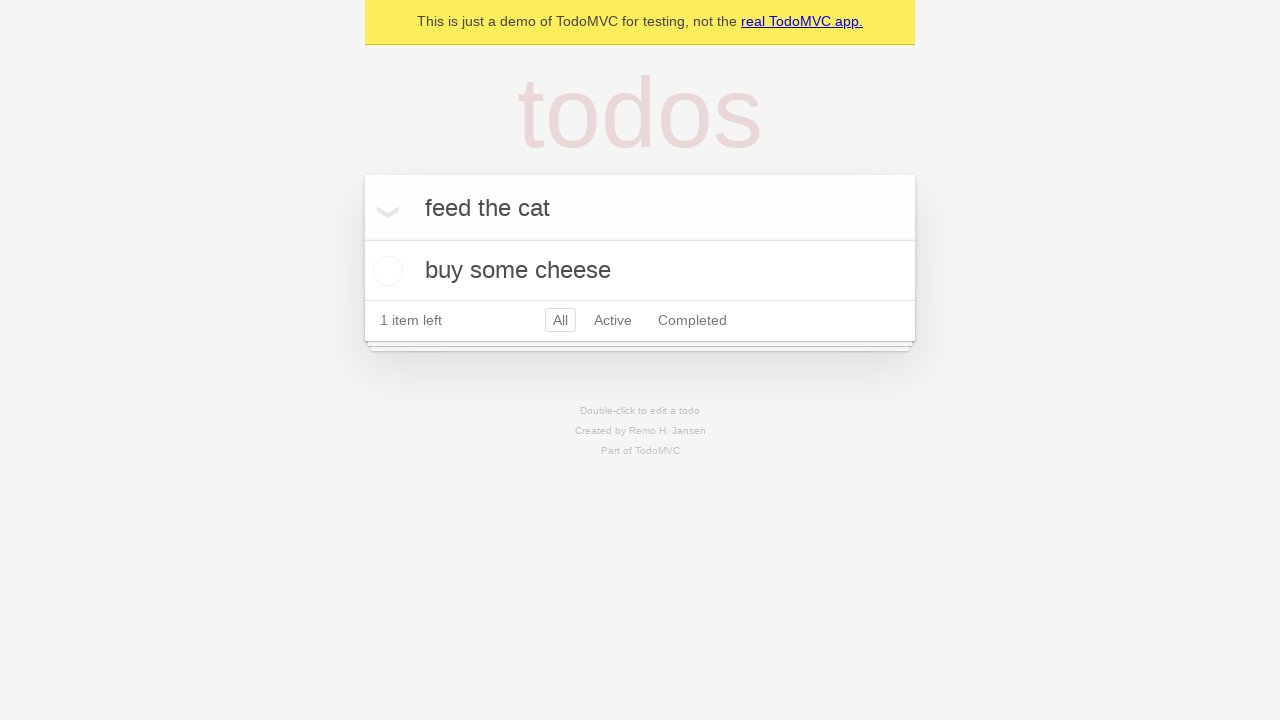

Pressed Enter to create second todo on .new-todo
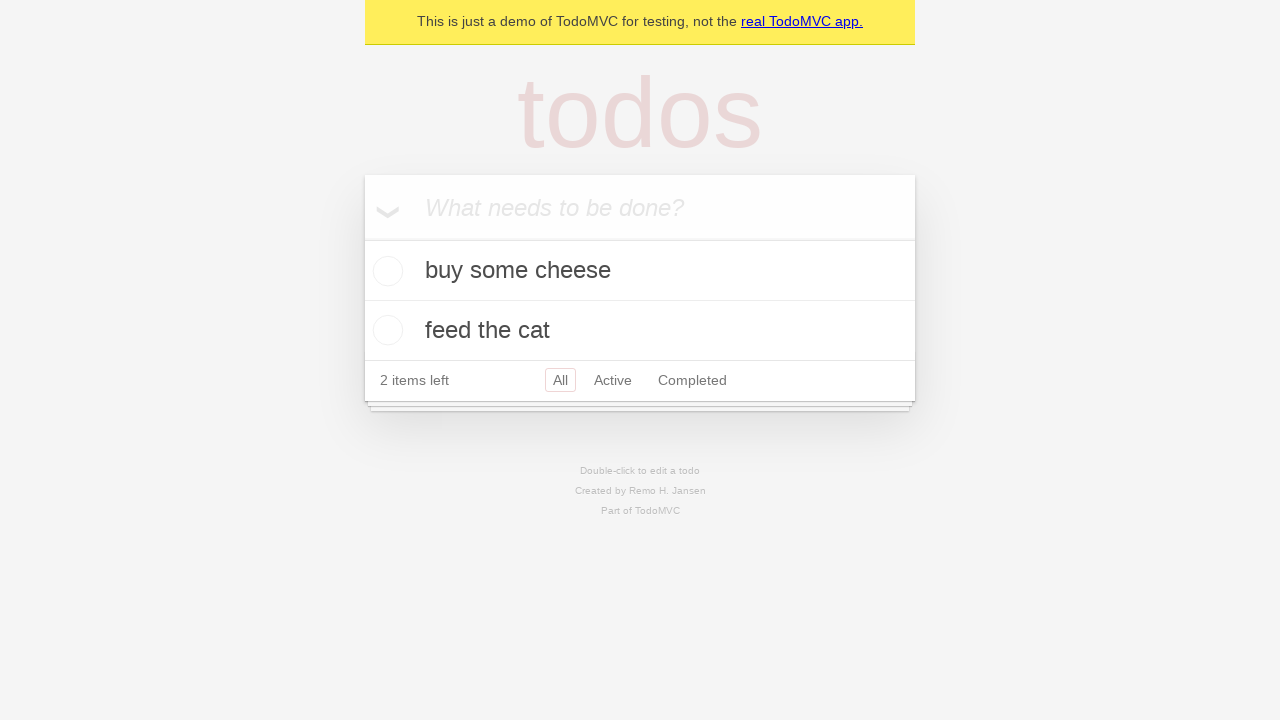

Filled new-todo field with 'book a doctors appointment' on .new-todo
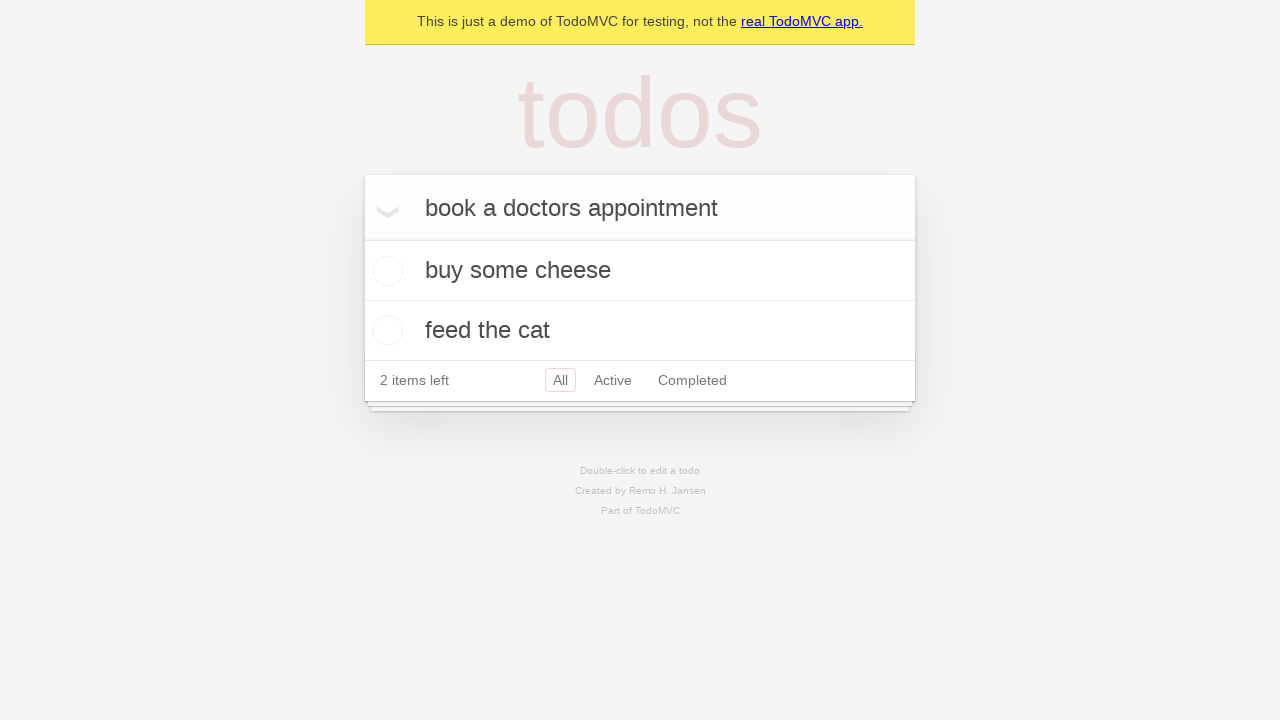

Pressed Enter to create third todo on .new-todo
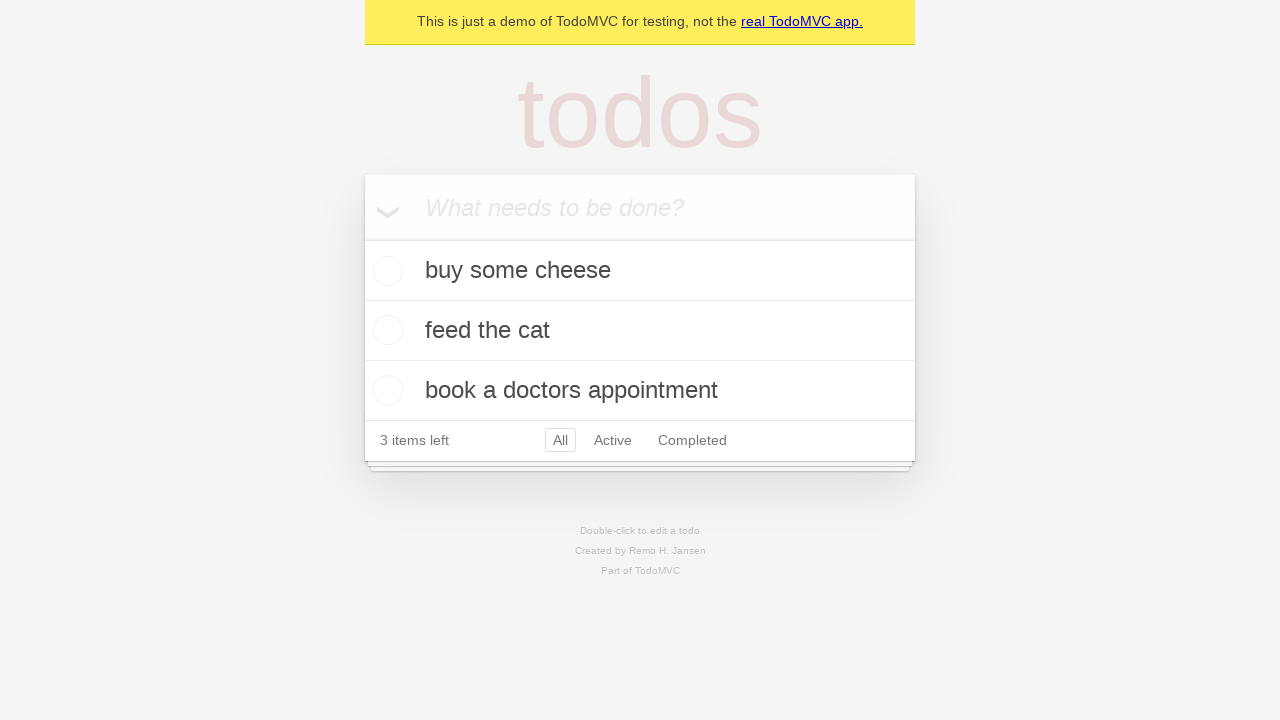

Waited for all three todos to load
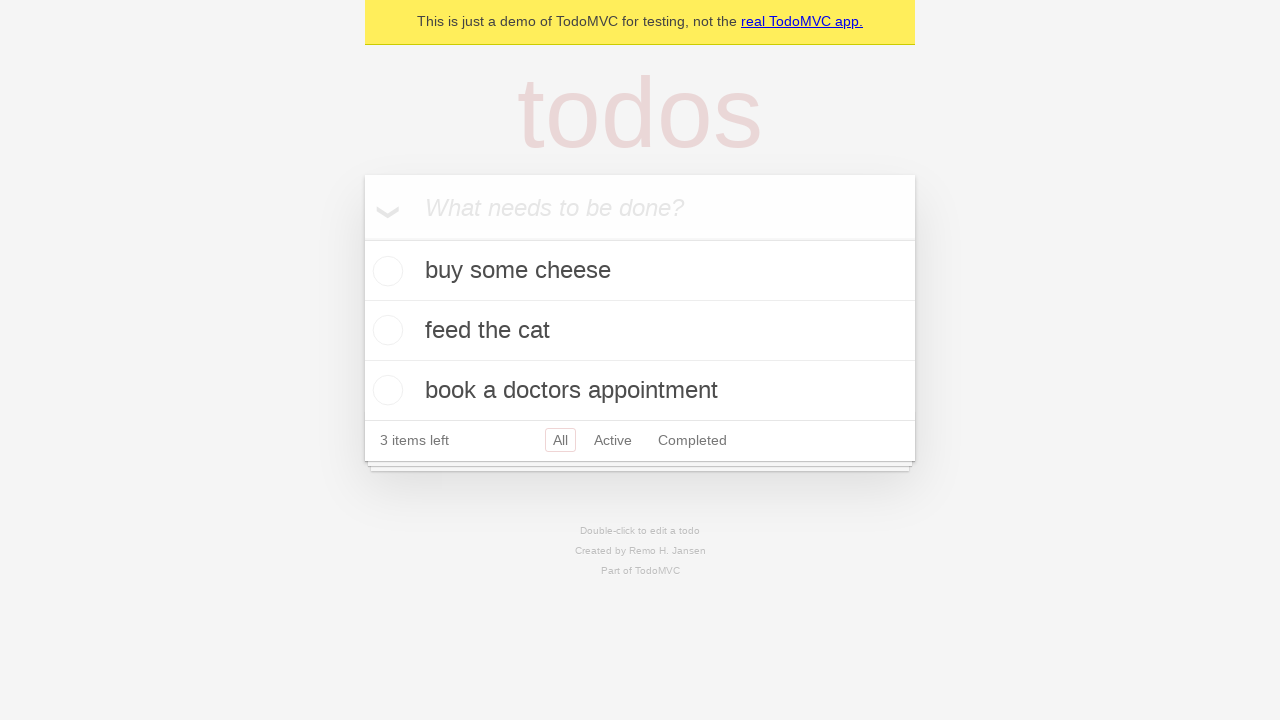

Double-clicked second todo to enter edit mode at (640, 331) on .todo-list li >> nth=1
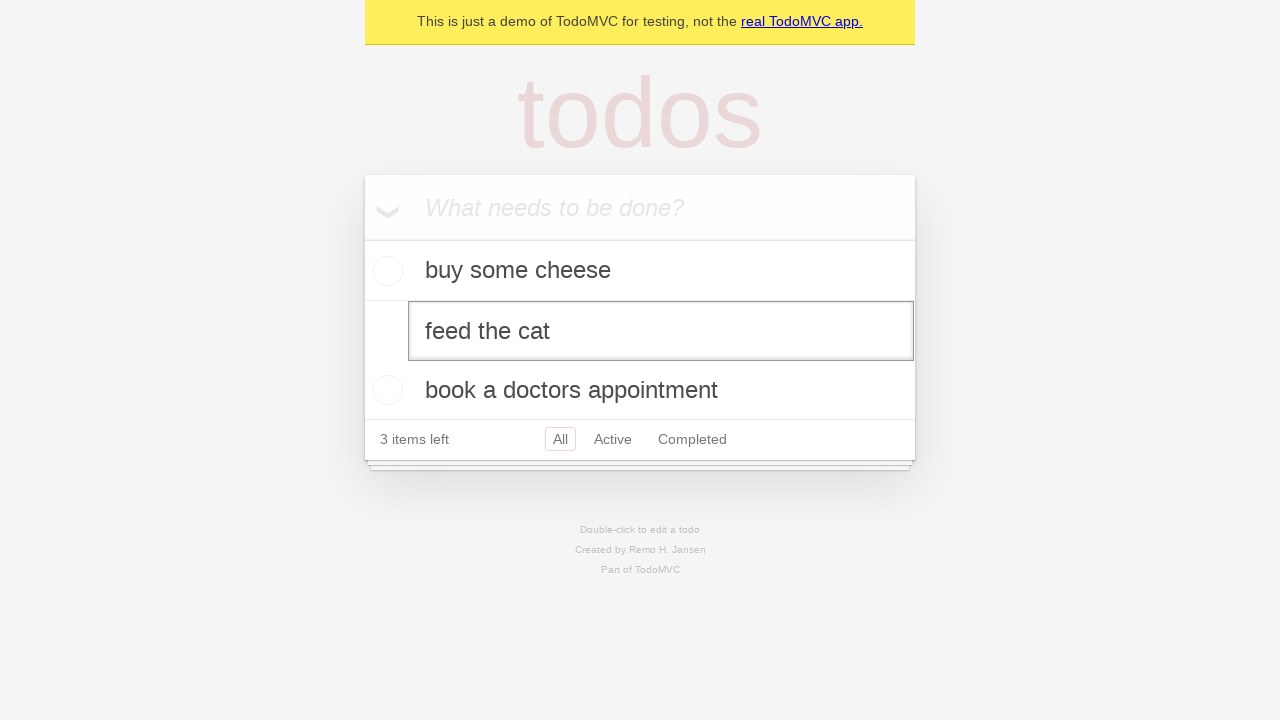

Filled edit field with padded text '    buy some sausages    ' on .todo-list li >> nth=1 >> .edit
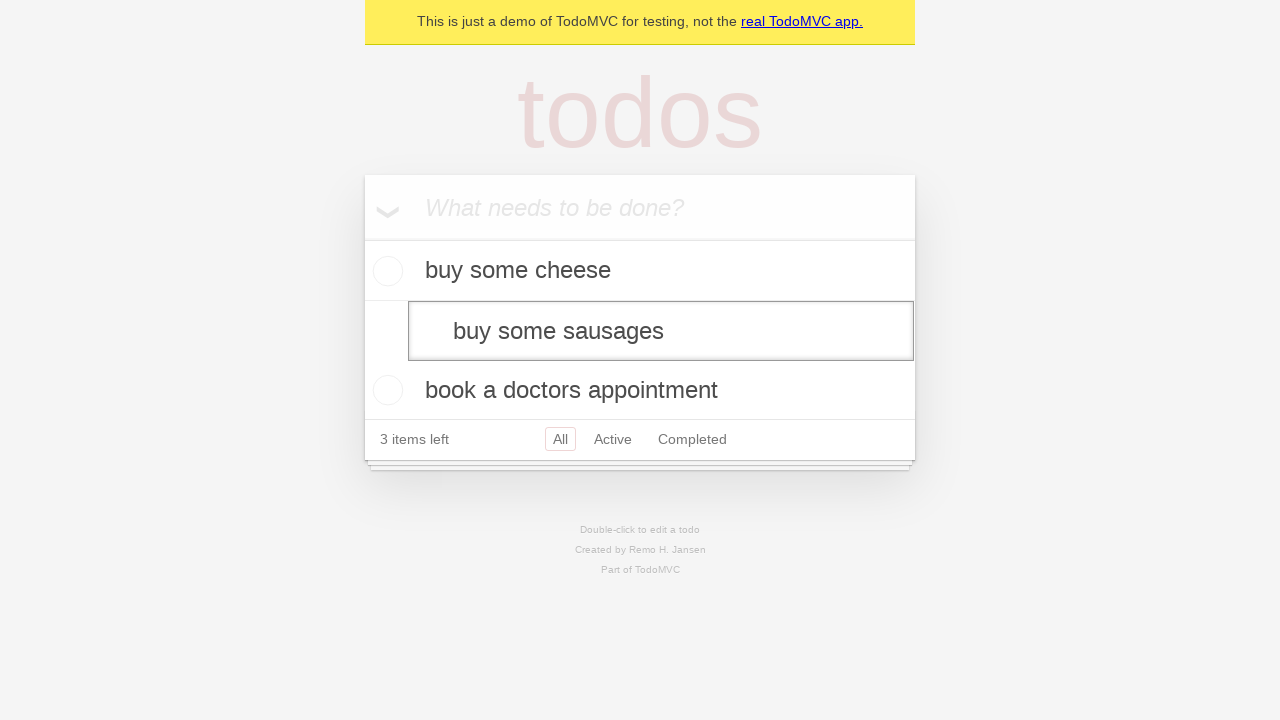

Pressed Enter to confirm edit and verify text trimming on .todo-list li >> nth=1 >> .edit
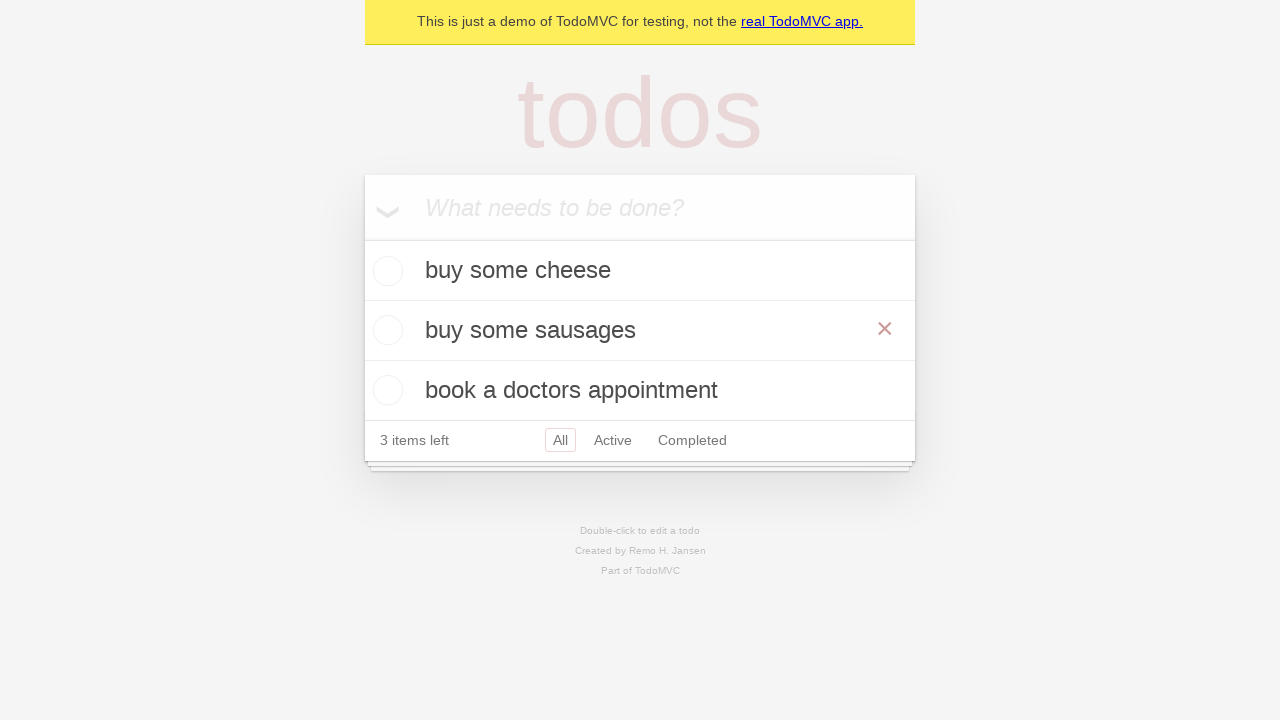

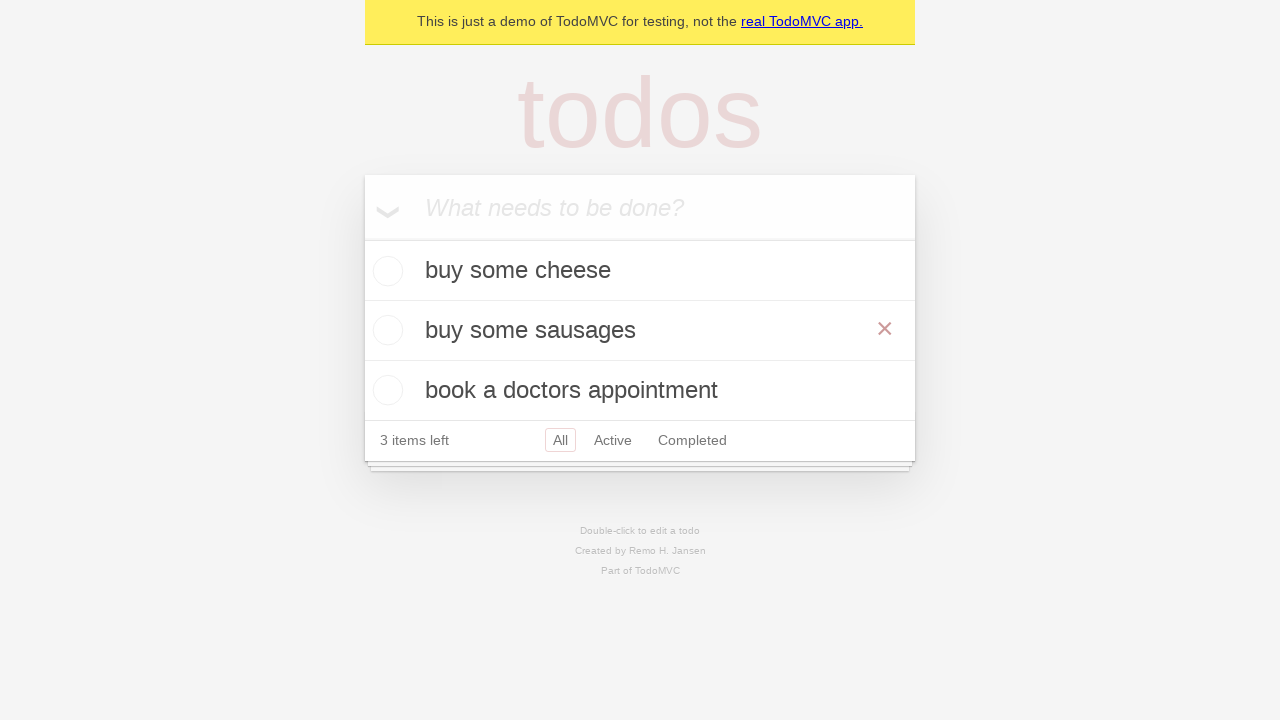